Opens the kar360.com website and verifies the page loads successfully by maximizing the browser window.

Starting URL: https://www.kar360.com

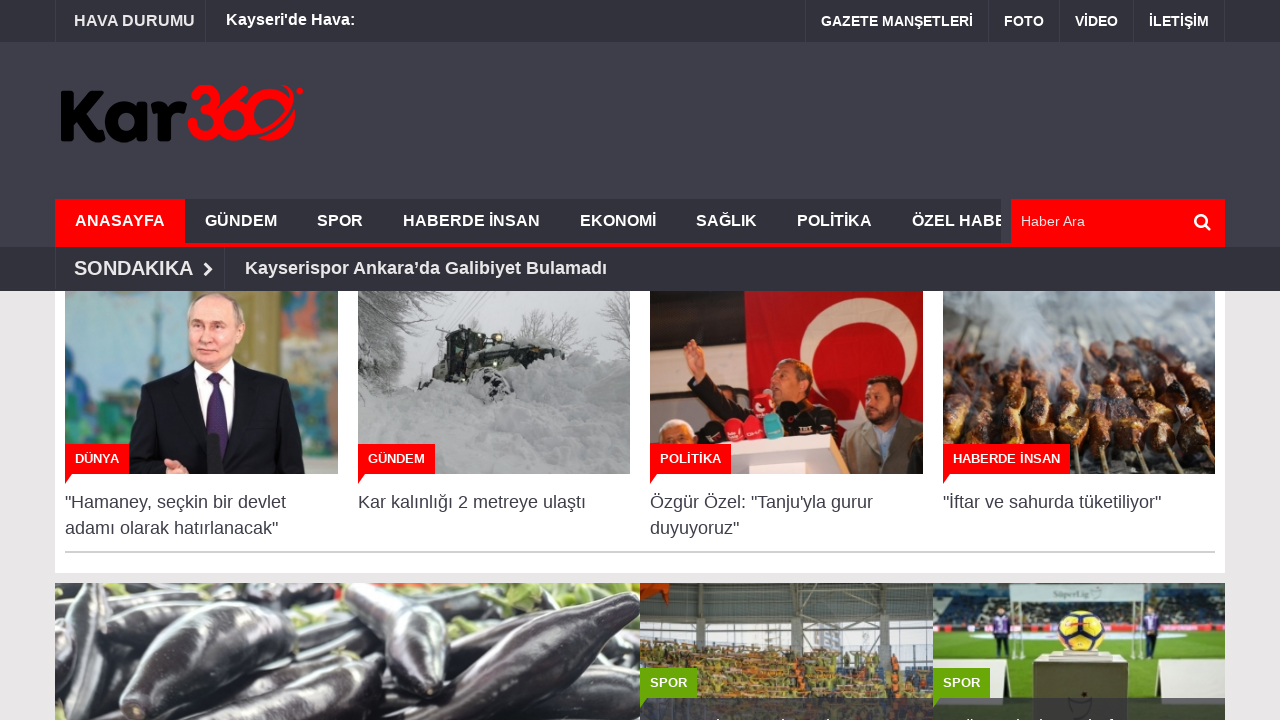

Waited for page to reach domcontentloaded state on kar360.com
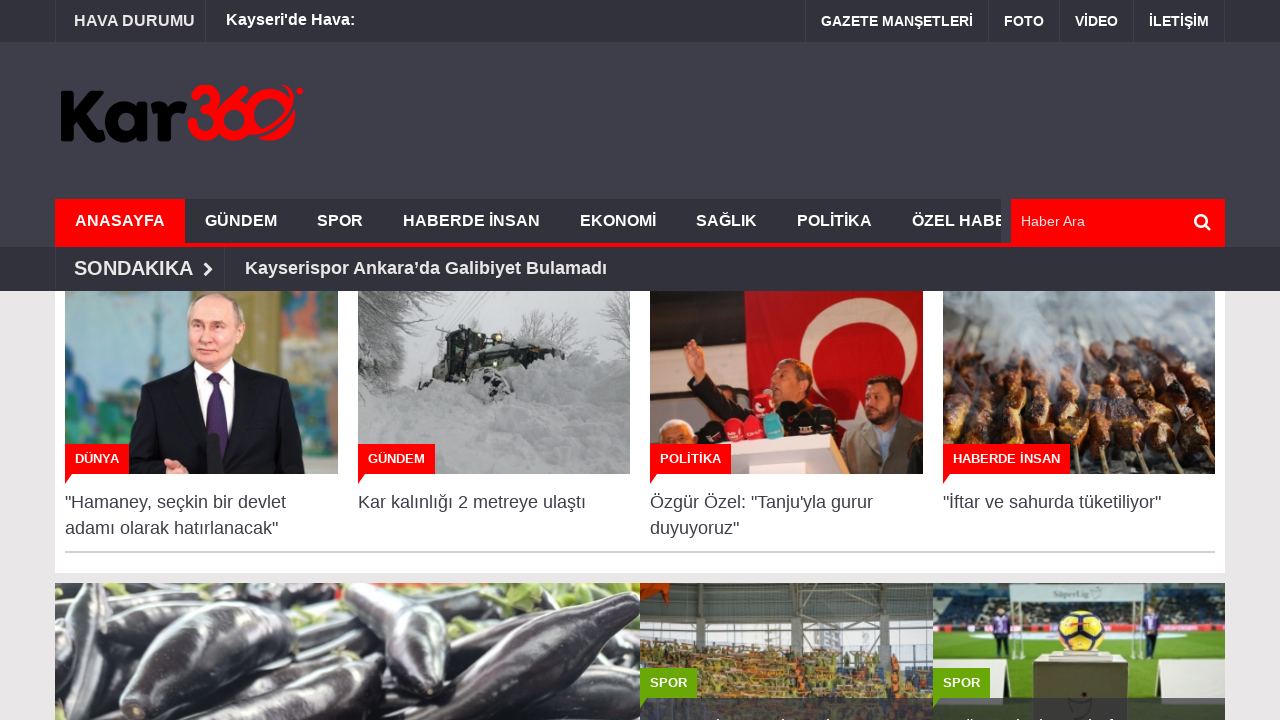

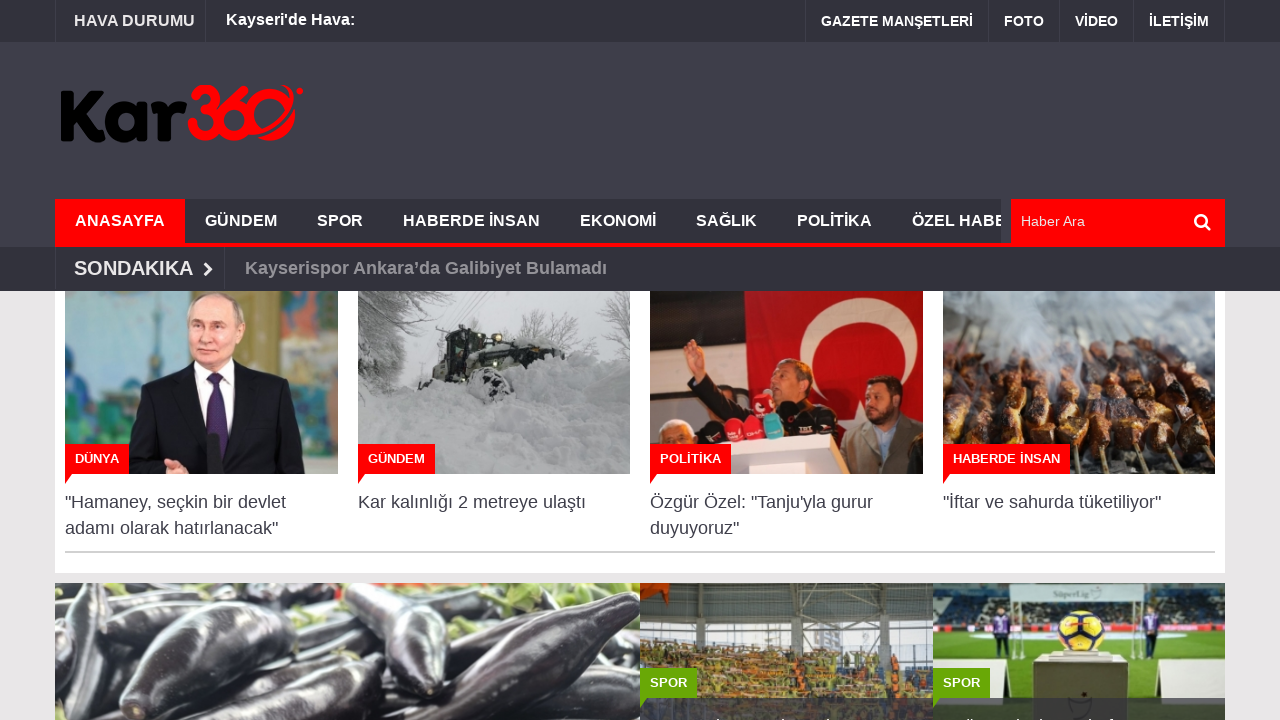